Navigates to a specific Stepik lesson page (lesson 25969, step 8) and waits for the page content to load.

Starting URL: https://stepik.org/lesson/25969/step/8

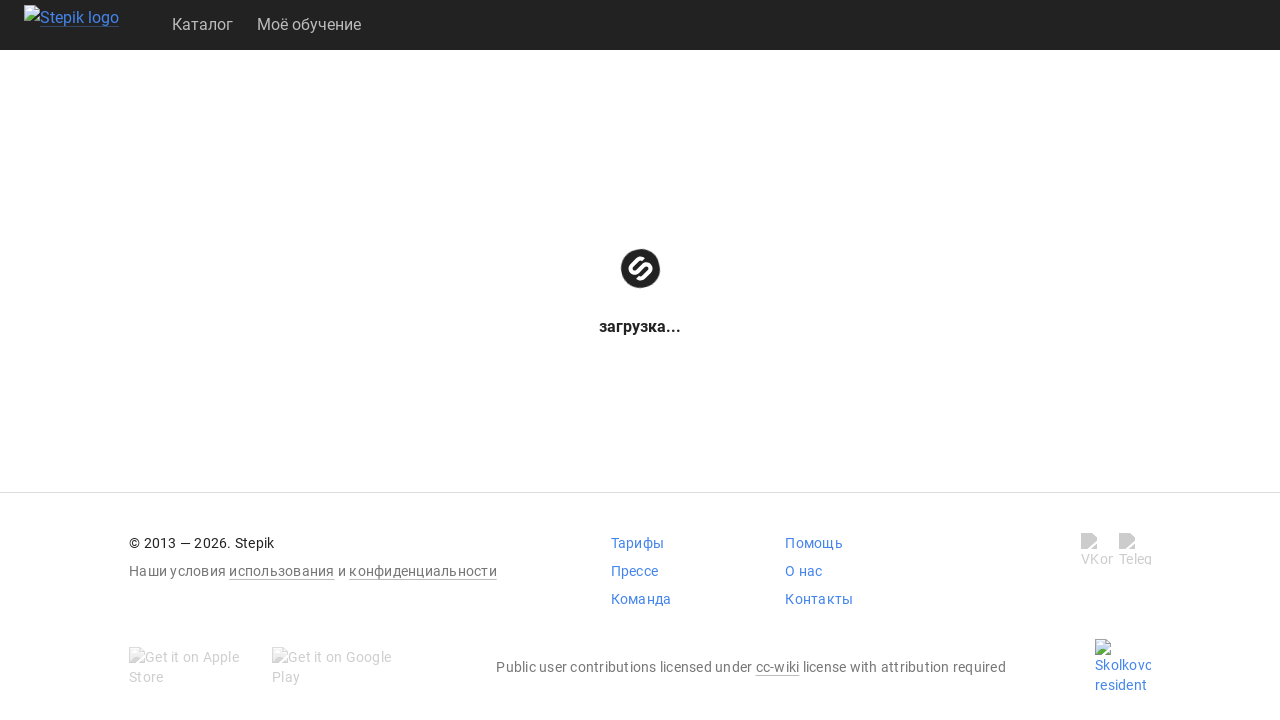

Navigated to Stepik lesson 25969, step 8
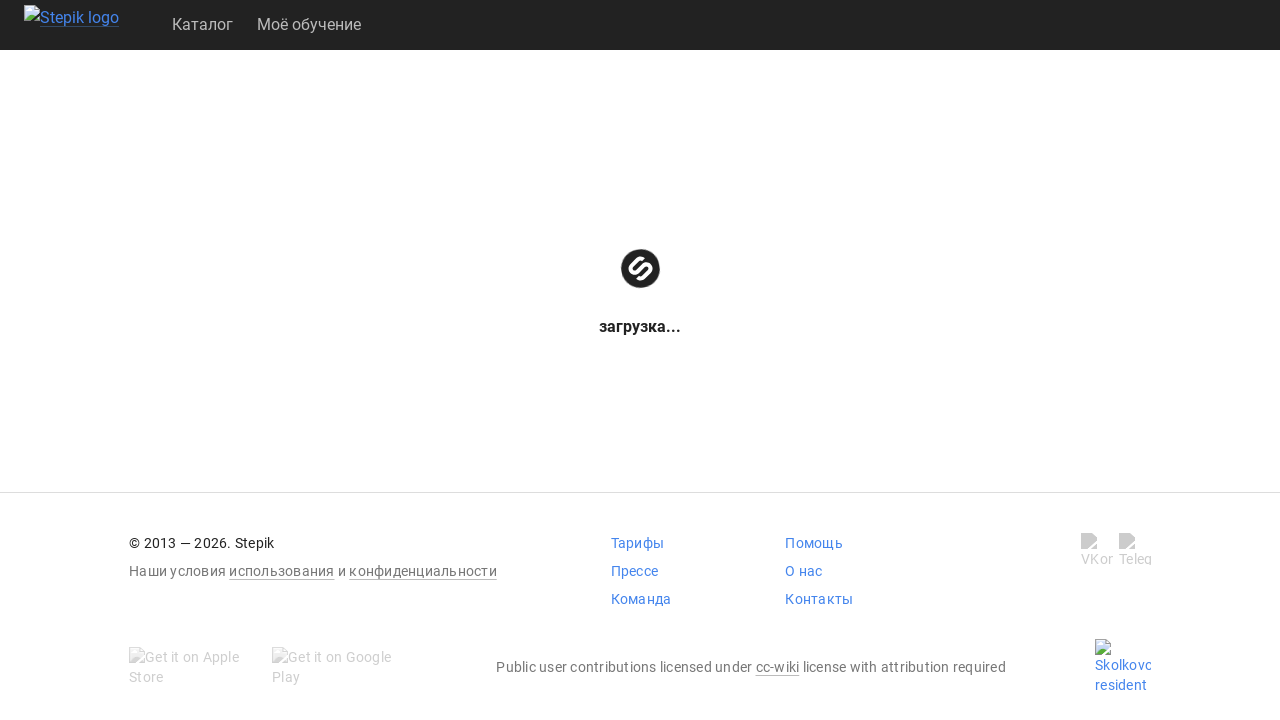

Waited for page content to load (domcontentloaded)
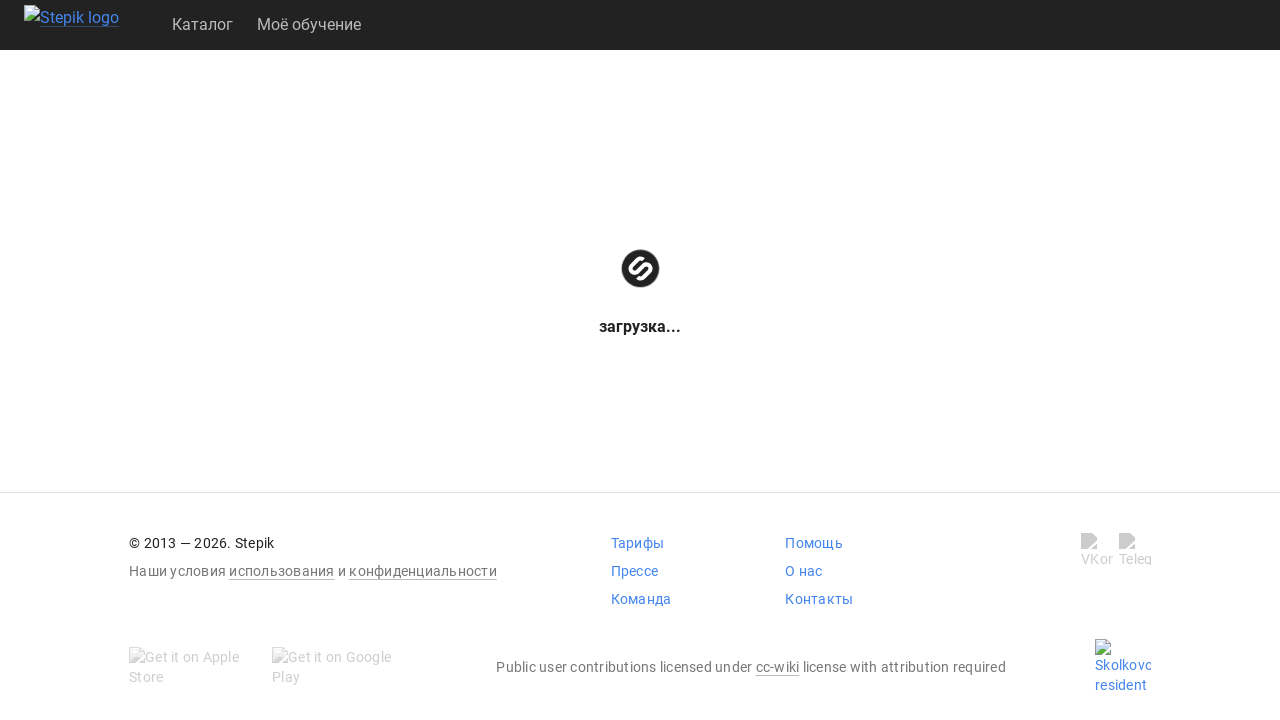

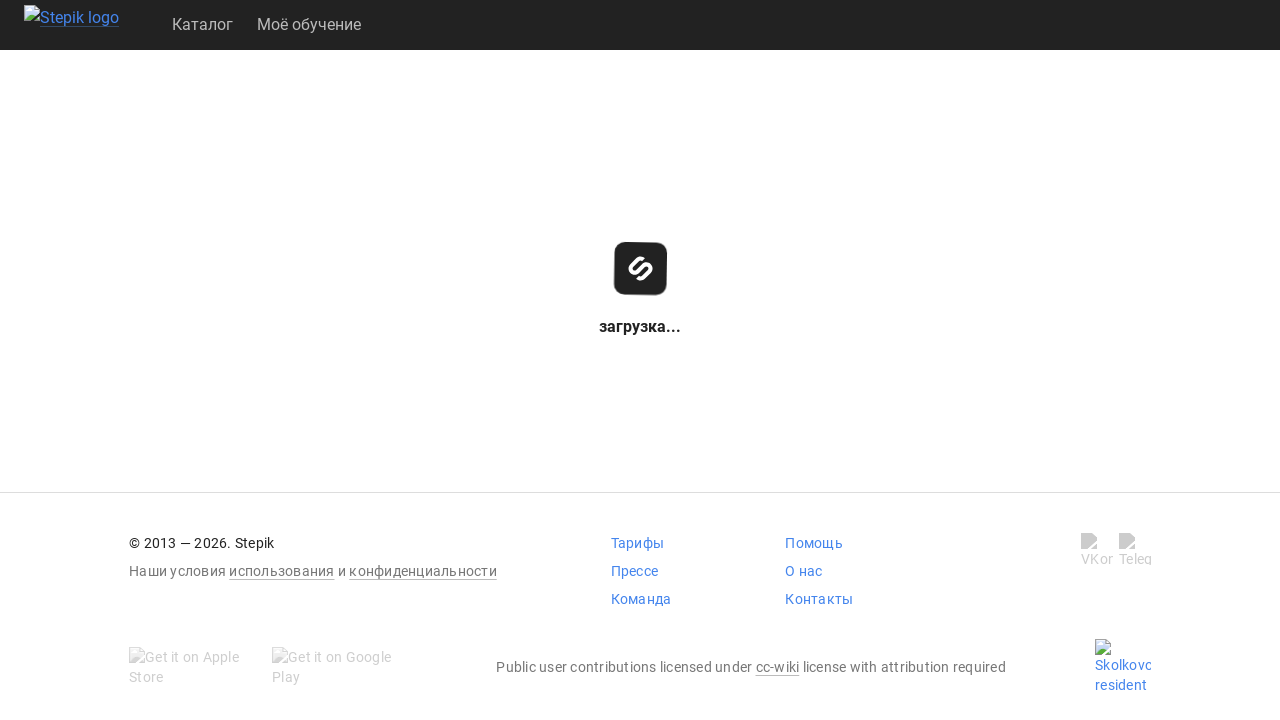